Clicks the "Get started" link and verifies navigation to the Installation page

Starting URL: https://playwright.dev/

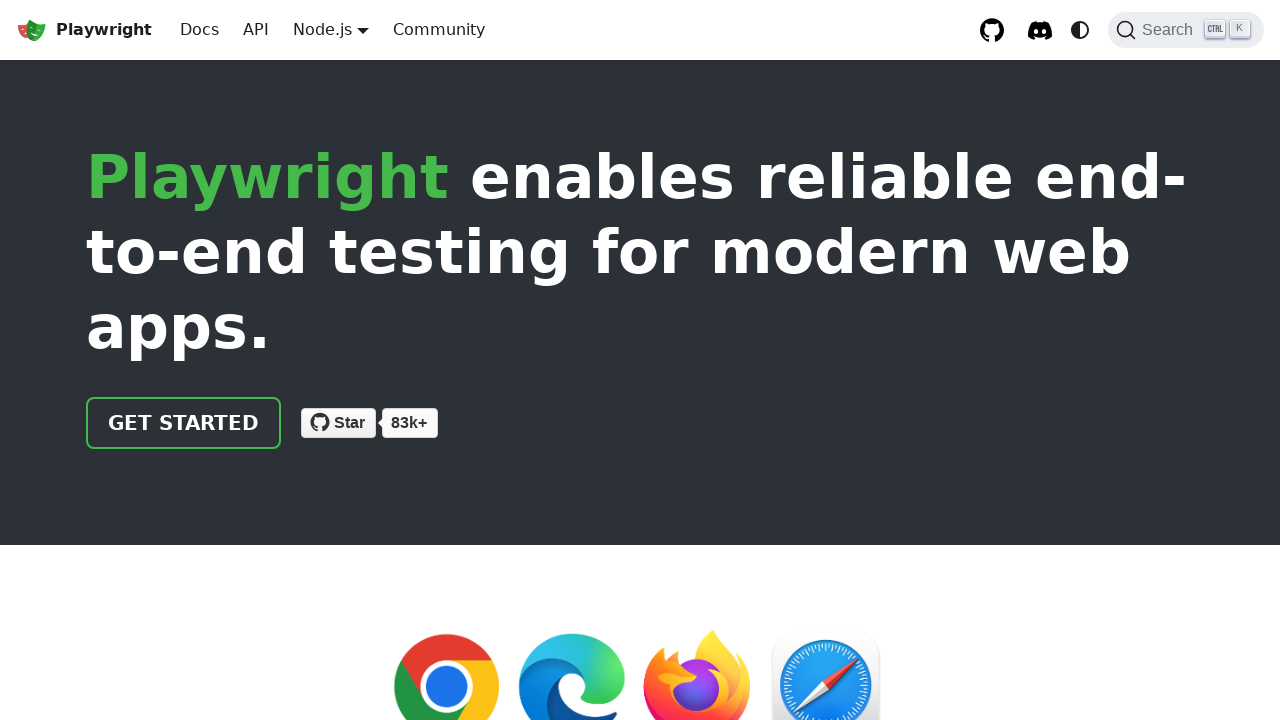

Clicked the 'Get started' link at (184, 423) on internal:role=link[name="Get started"i]
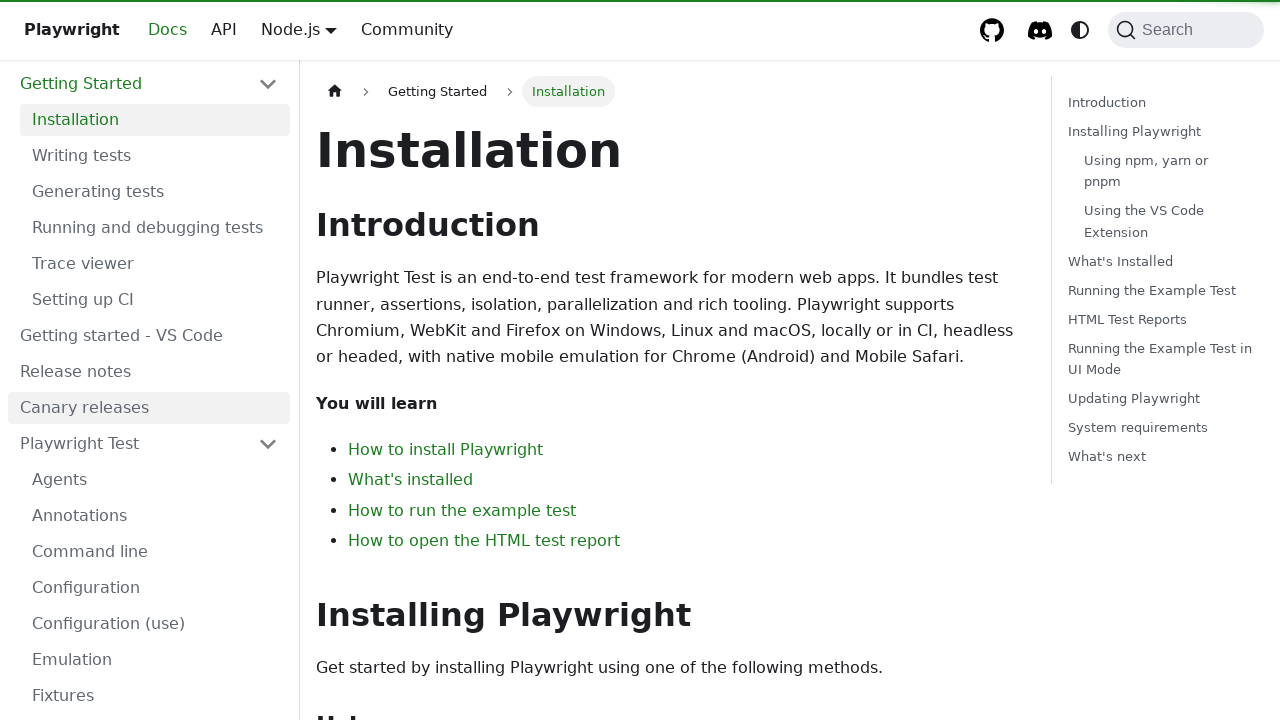

Installation heading is now visible - navigation successful
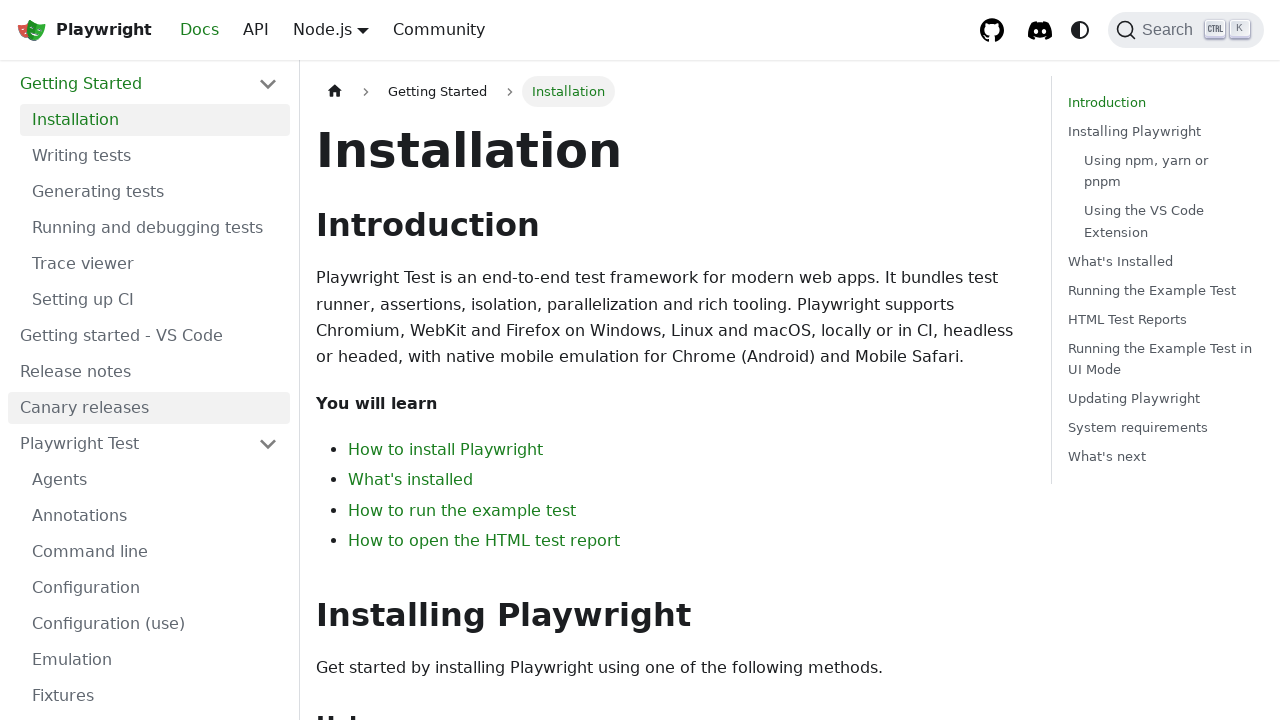

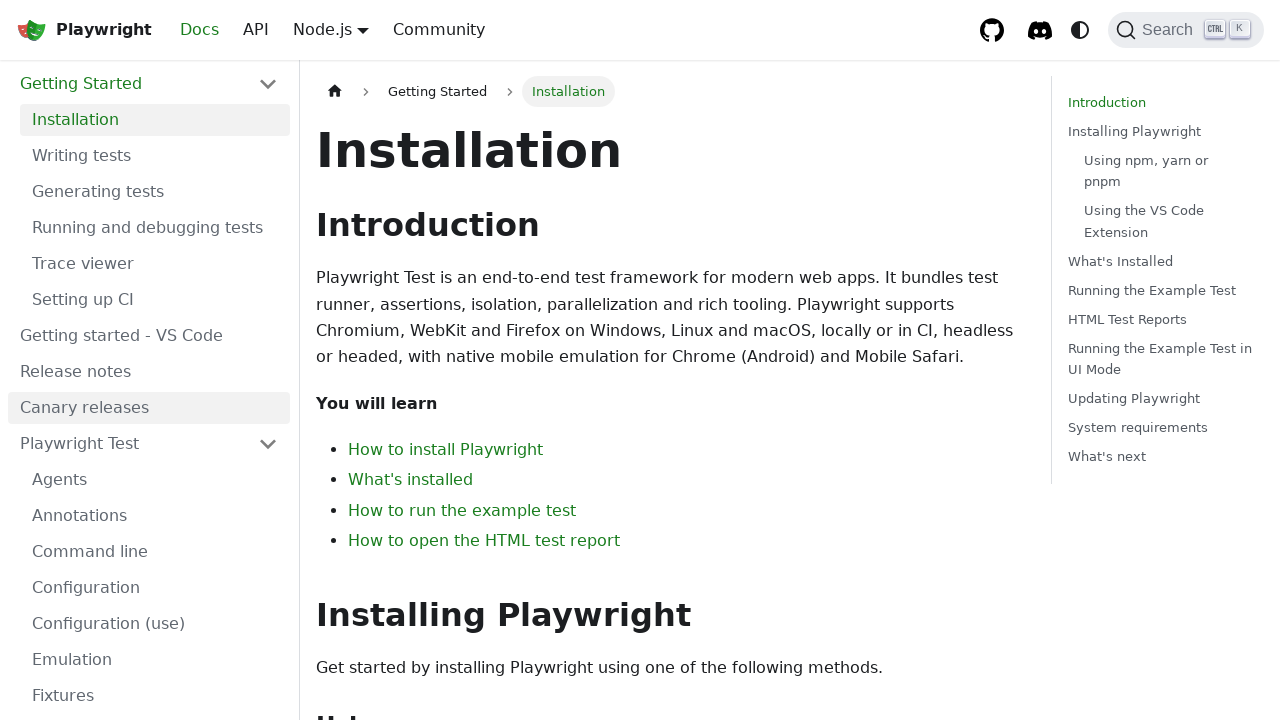